Navigates to the HTTP status codes page and clicks on links to verify different status code pages are accessible

Starting URL: http://the-internet.herokuapp.com/status_codes

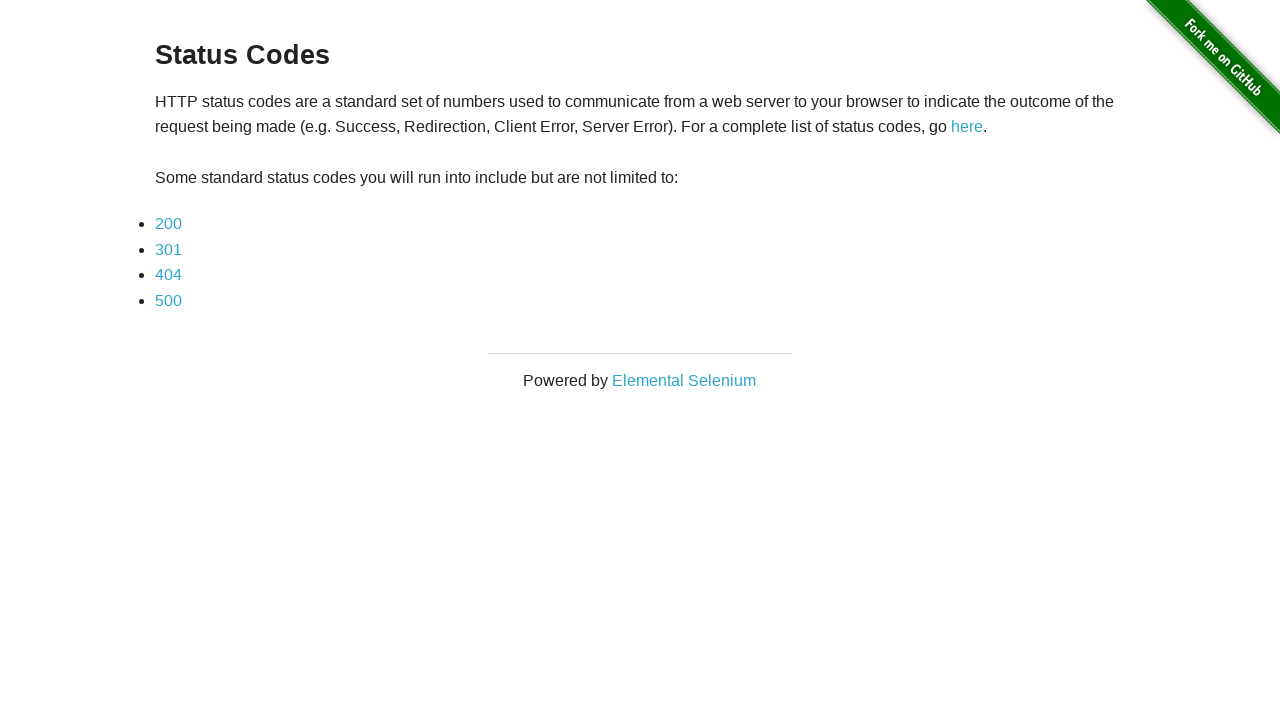

Waited for status codes page to load
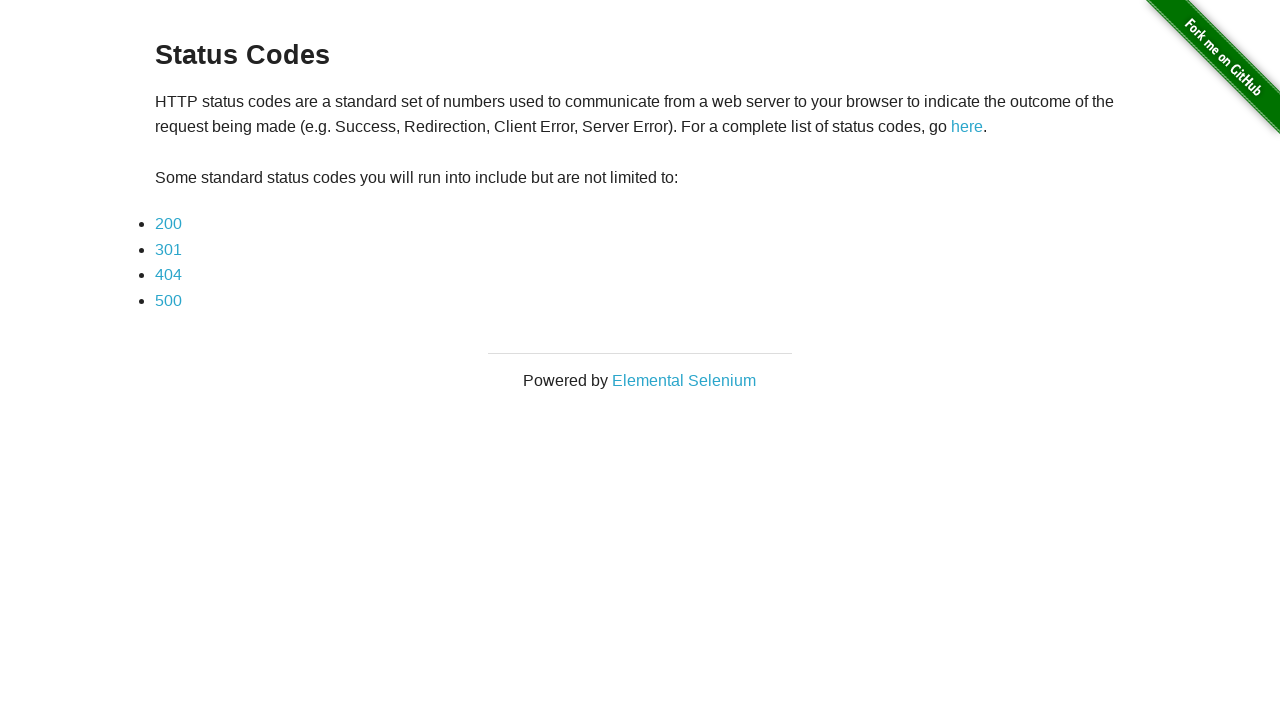

Clicked on 200 status code link at (168, 224) on a[href='status_codes/200']
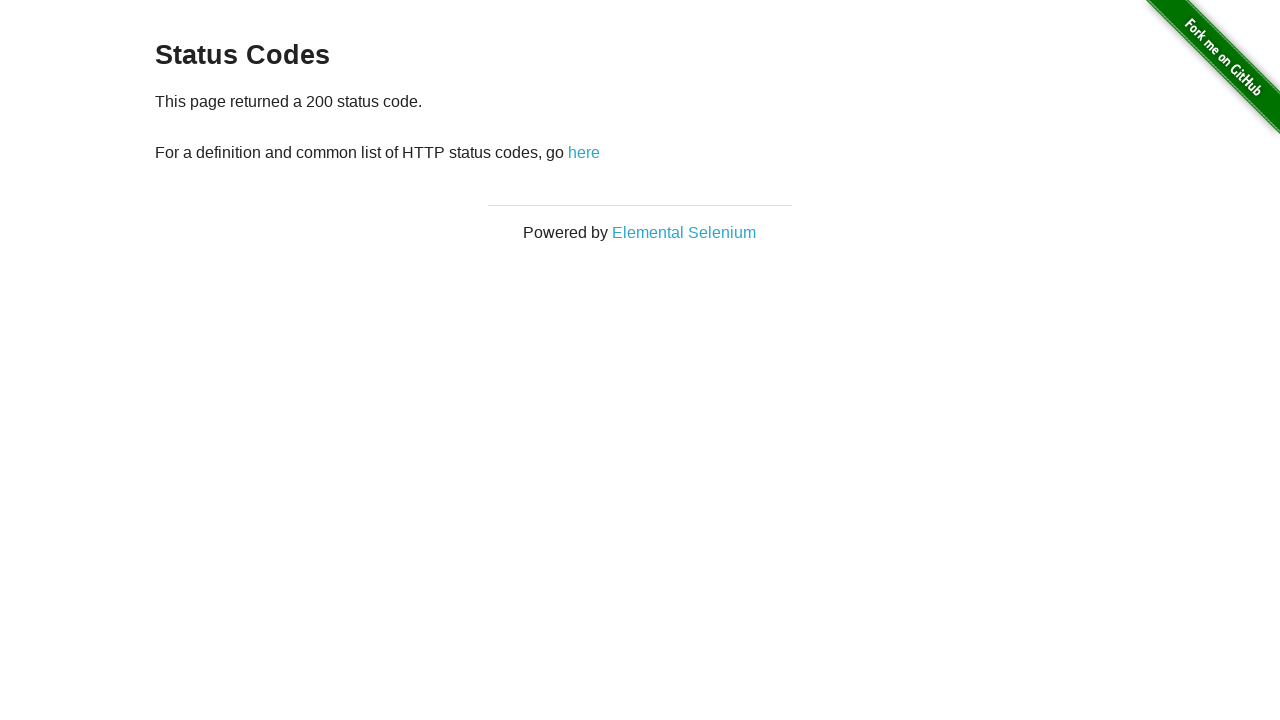

200 status code page loaded
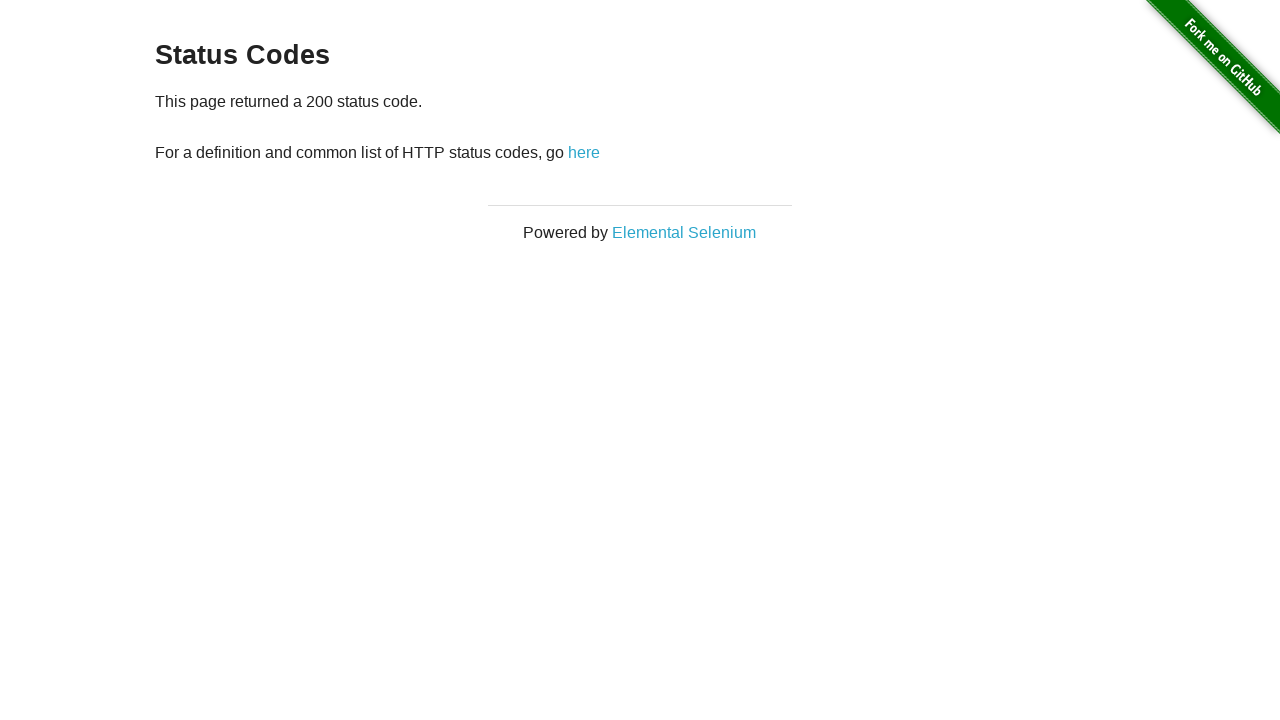

Navigated back to status codes page
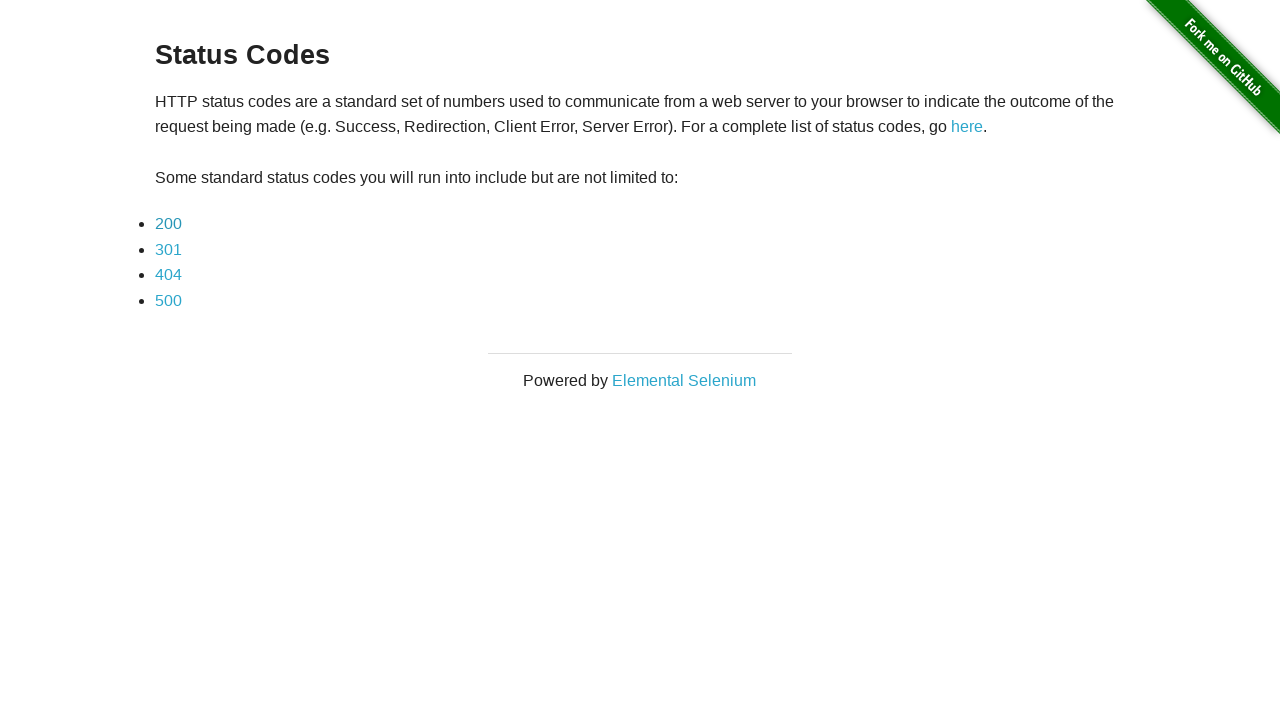

Clicked on 301 status code link at (168, 249) on a[href='status_codes/301']
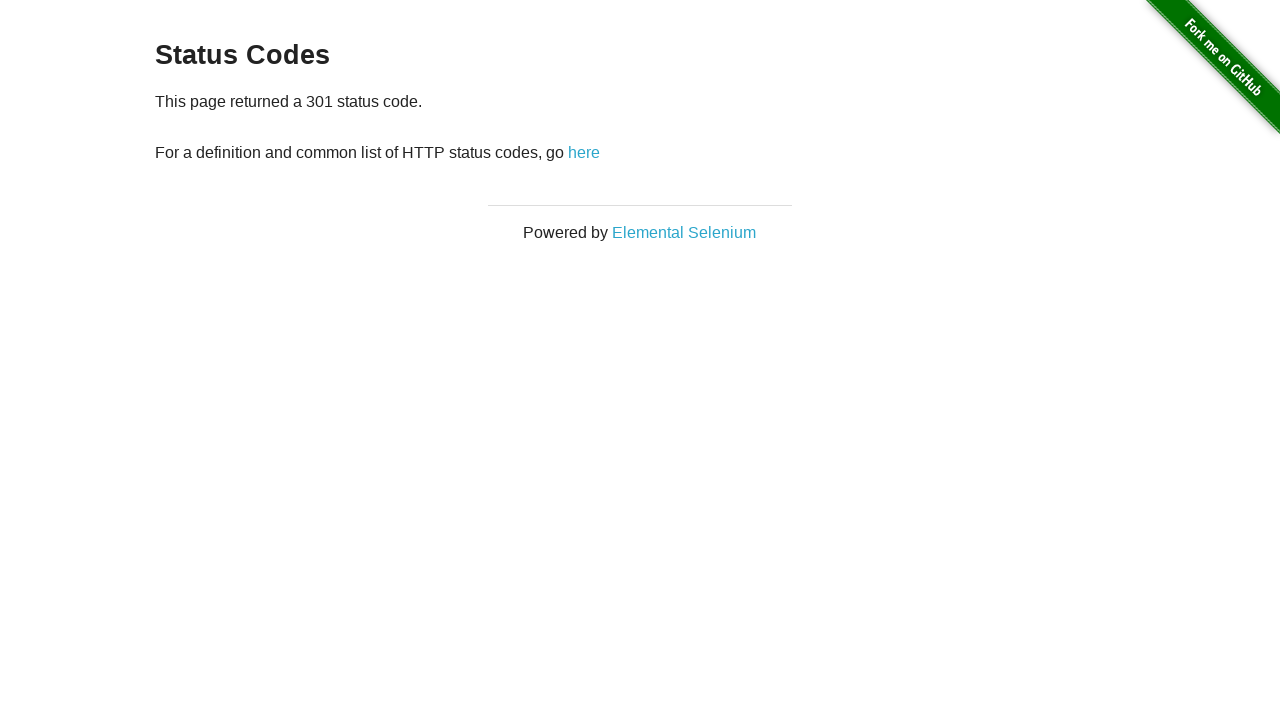

301 status code page loaded
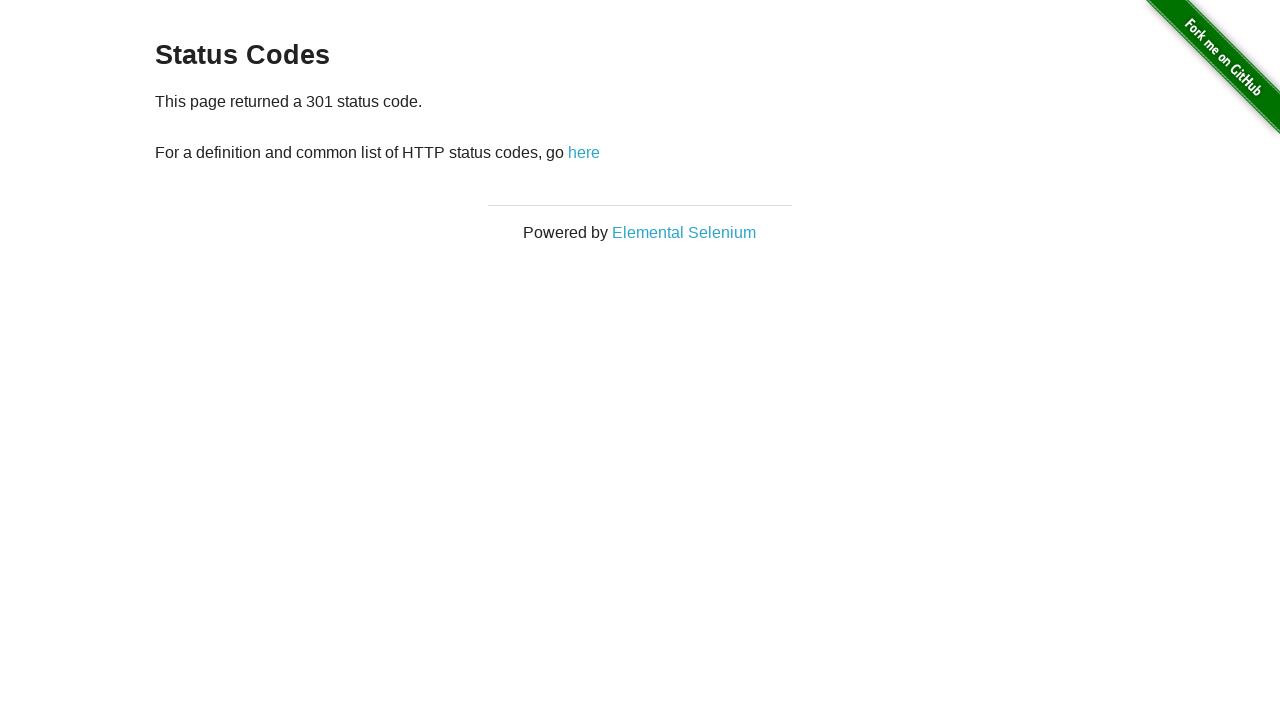

Navigated back to status codes page
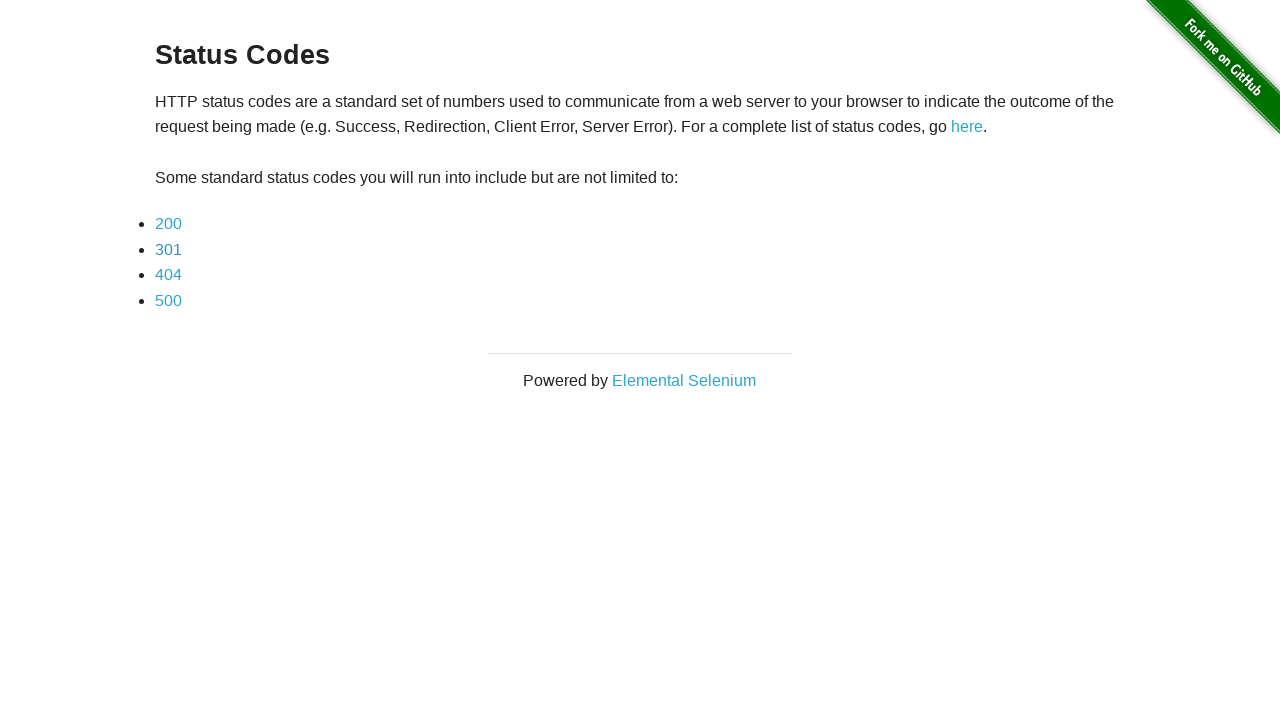

Clicked on 404 status code link at (168, 275) on a[href='status_codes/404']
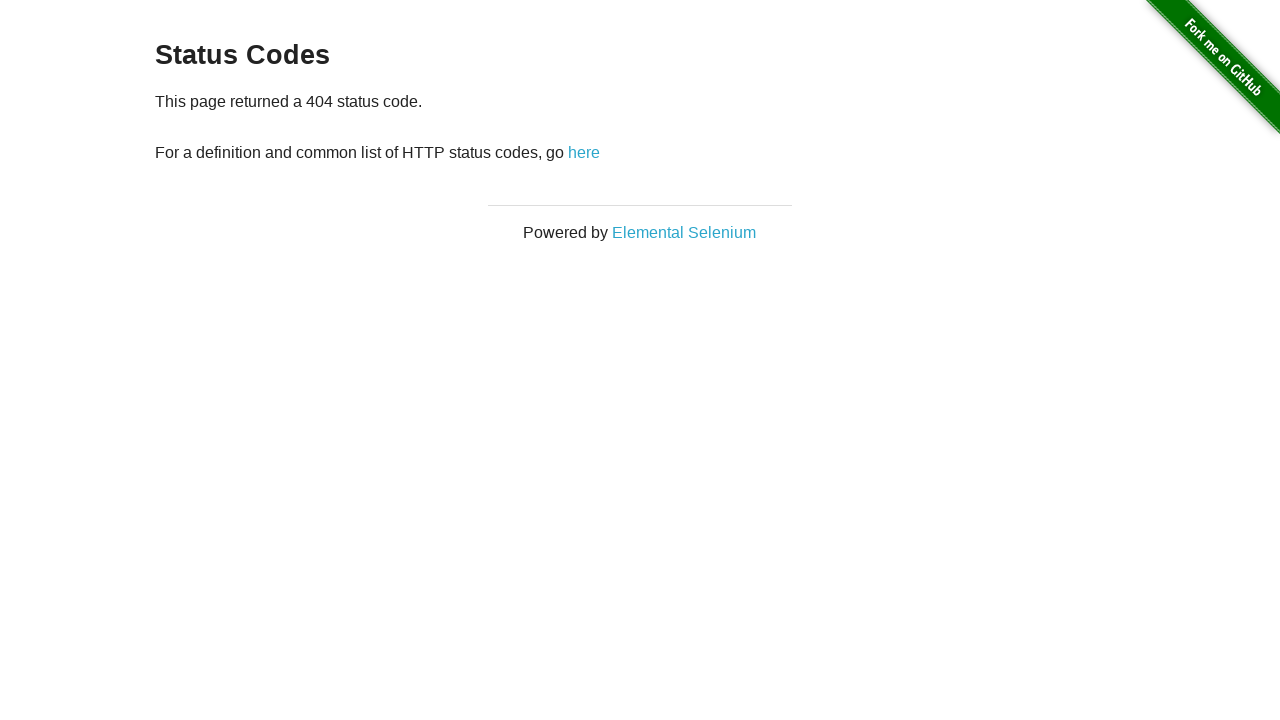

404 status code page loaded
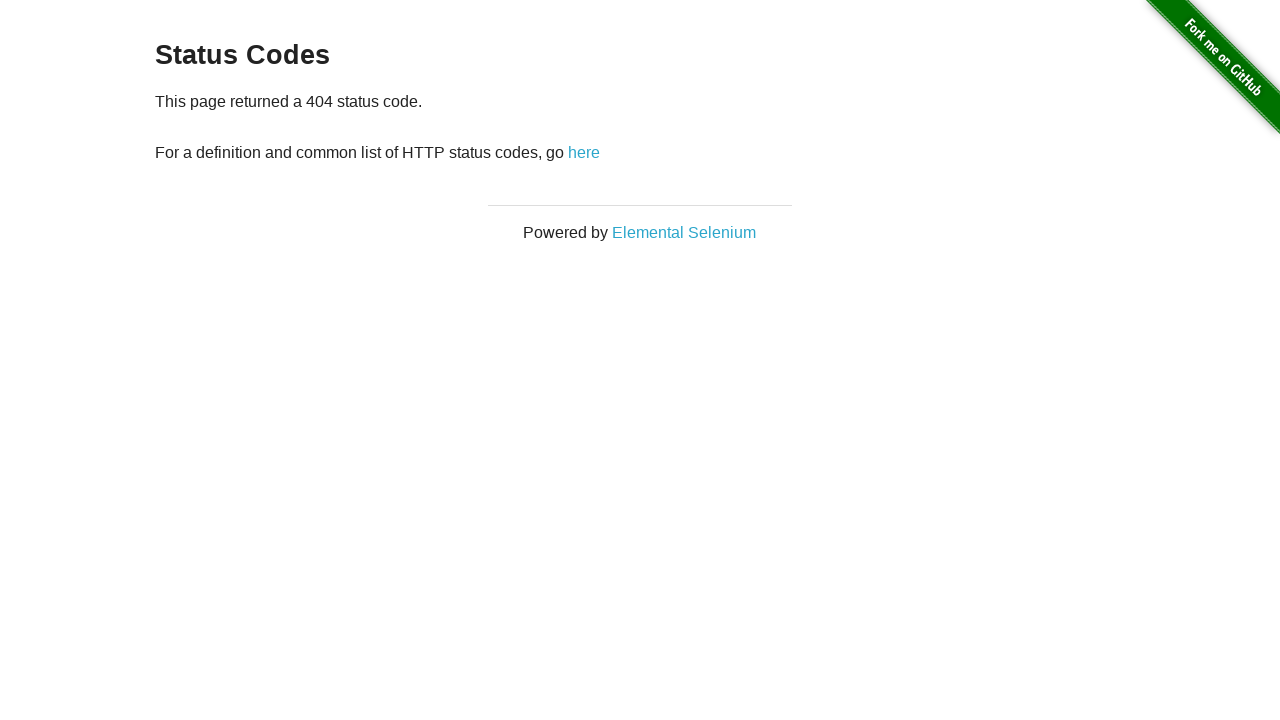

Navigated back to status codes page
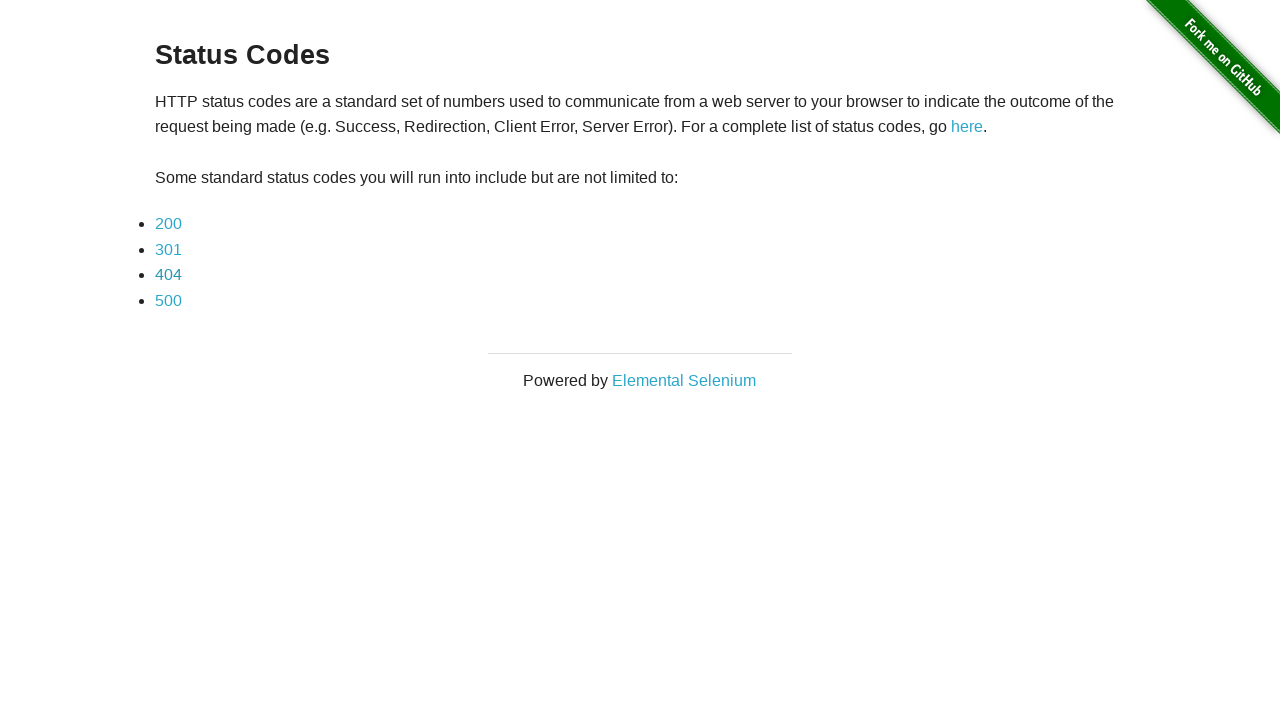

Clicked on 500 status code link at (168, 300) on a[href='status_codes/500']
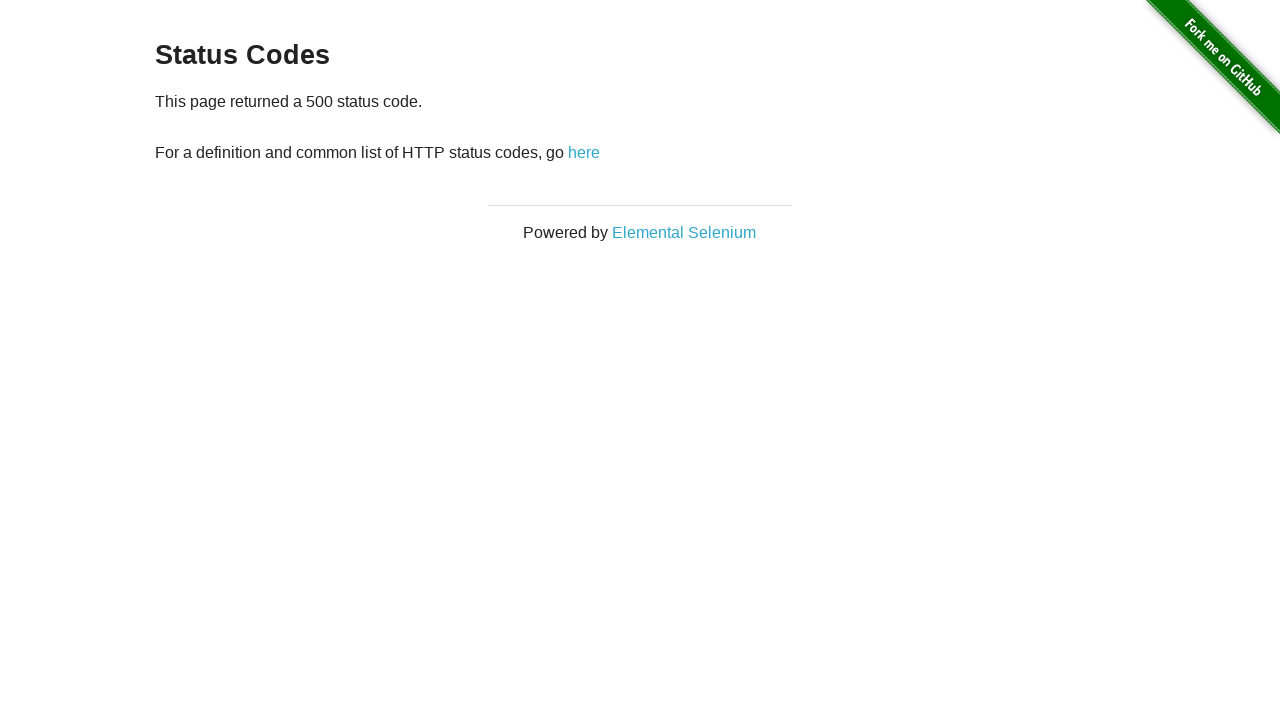

500 status code page loaded
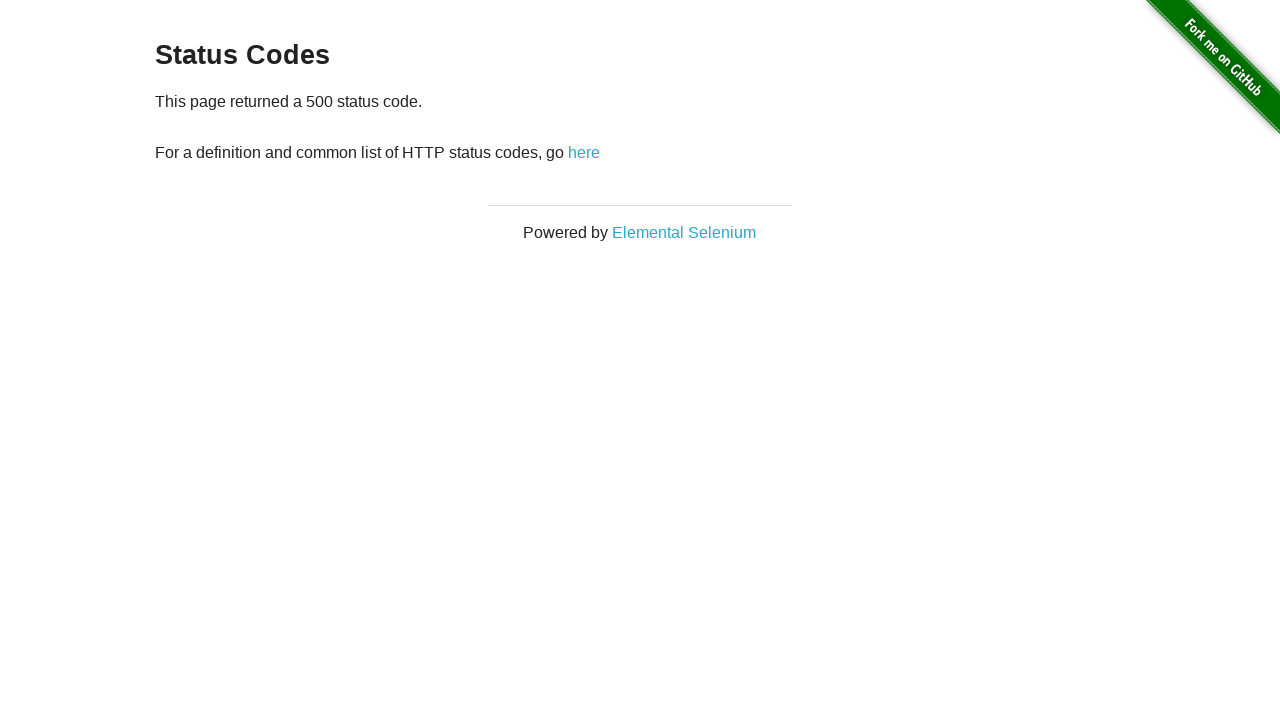

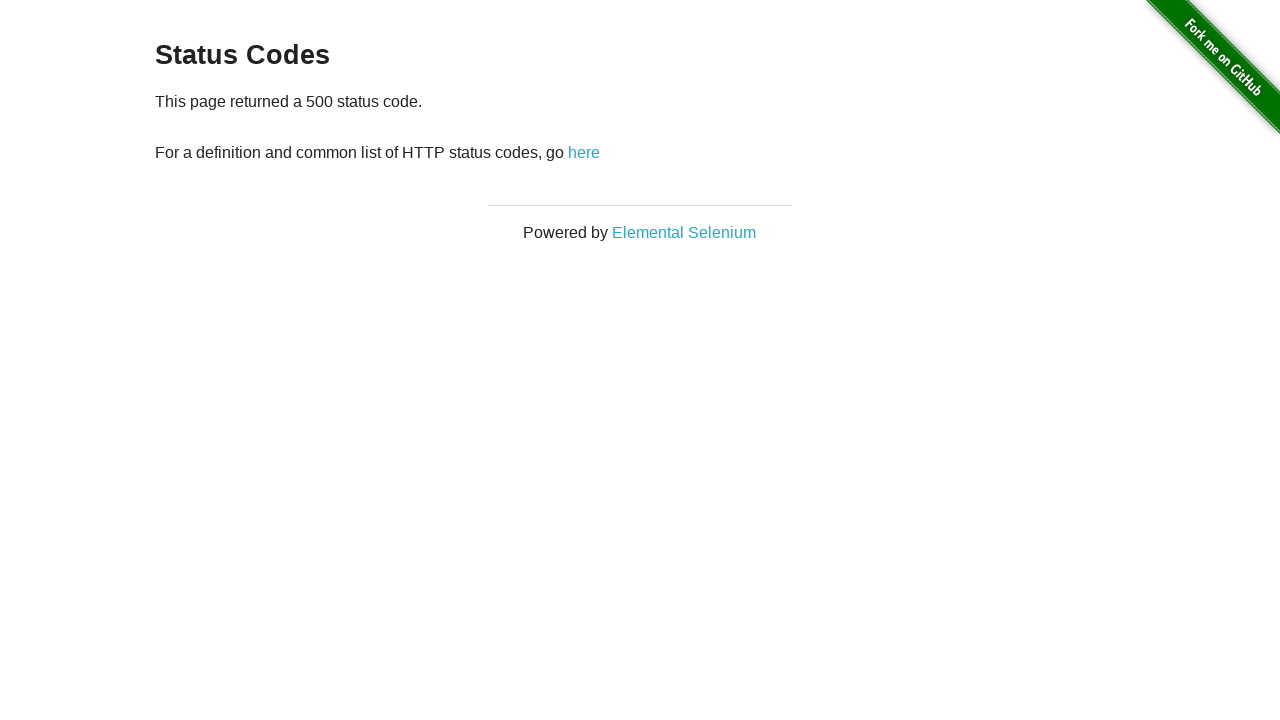